Tests checkbox interaction and dropdown selection on an automation practice page by clicking a checkbox and then selecting a related option from a dropdown menu

Starting URL: https://rahulshettyacademy.com/AutomationPractice/

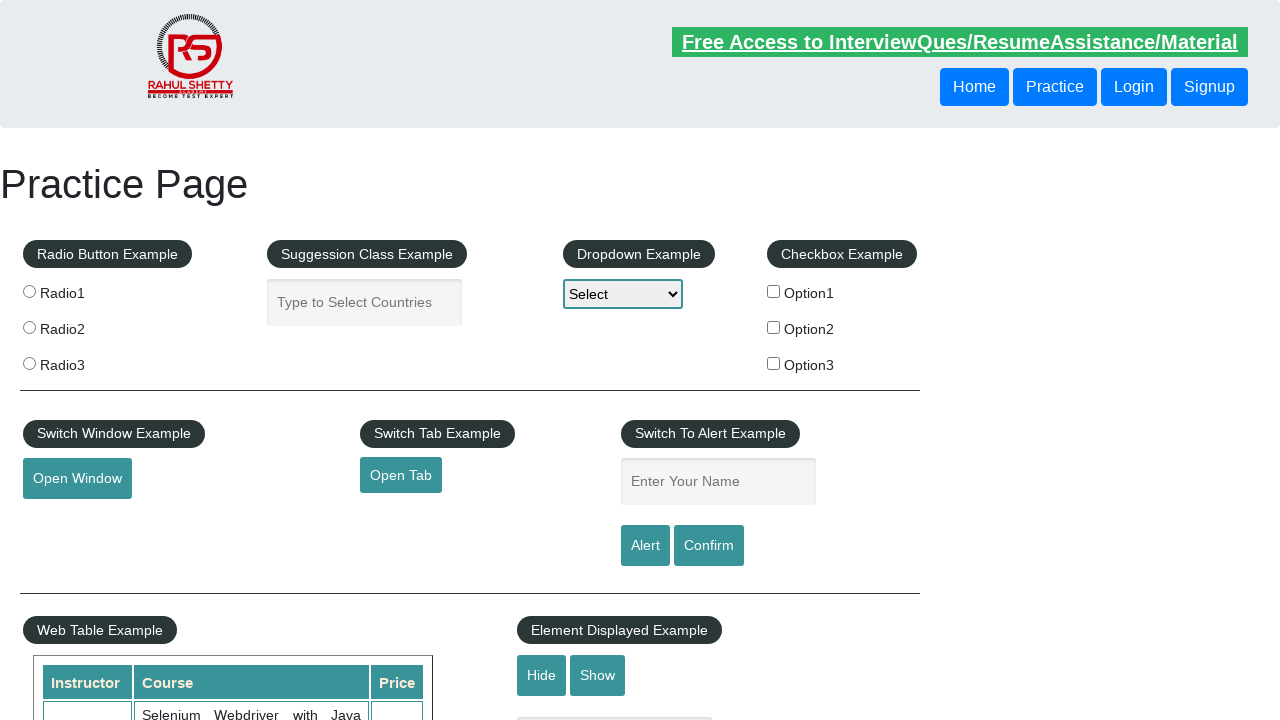

Clicked the first checkbox (checkBoxOption1) at (774, 291) on input#checkBoxOption1
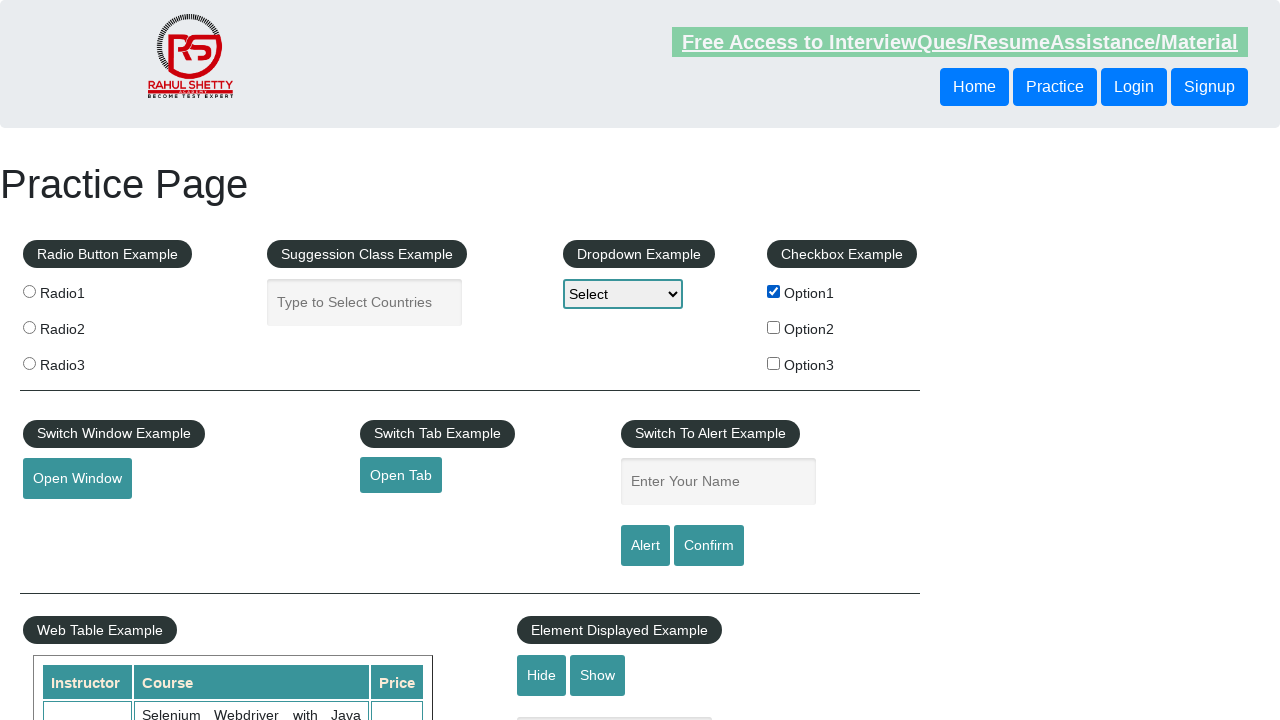

Clicked dropdown menu to open it at (623, 294) on select#dropdown-class-example
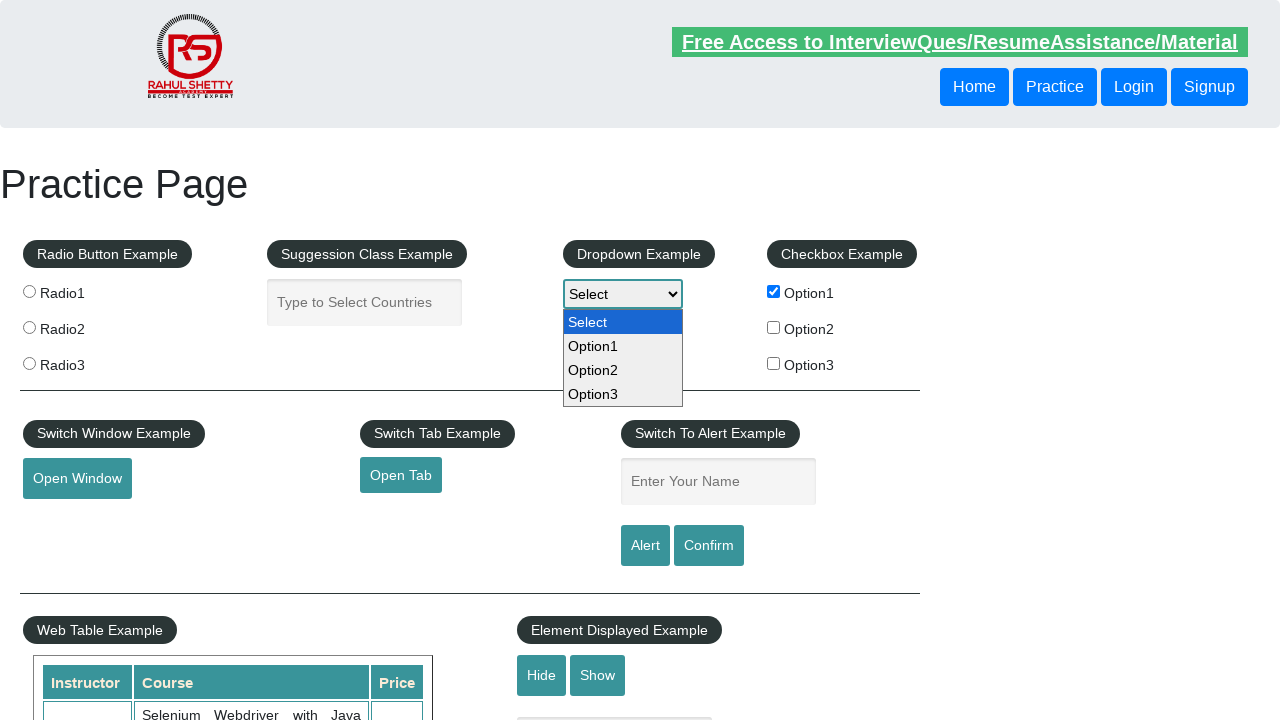

Selected 'Option1' from dropdown menu to match the selected checkbox on select#dropdown-class-example
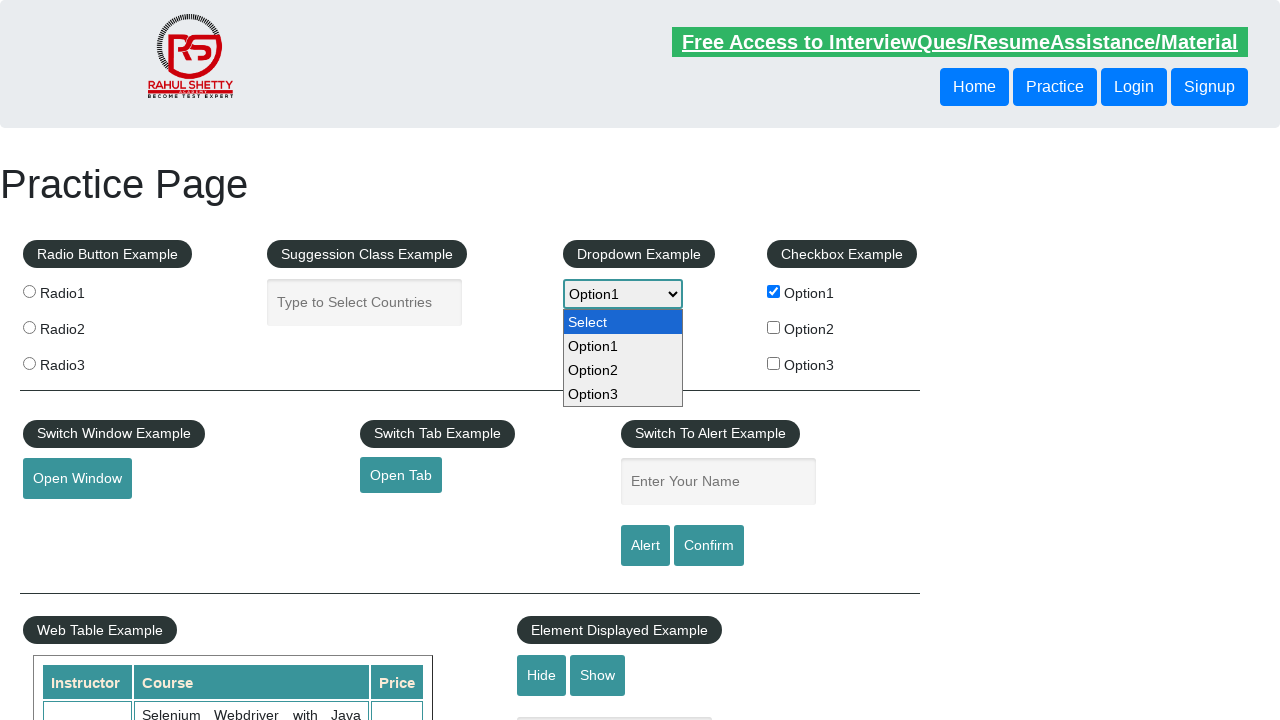

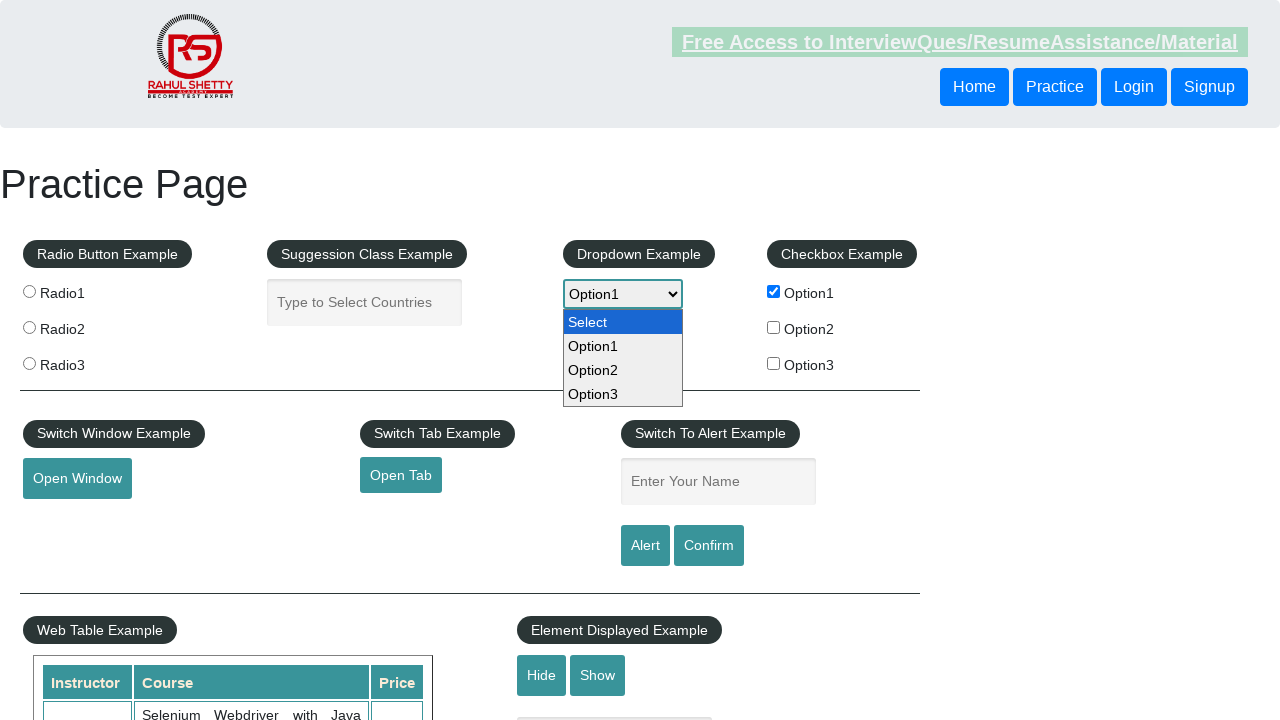